Tests JavaScript alert handling by triggering an alert and accepting it

Starting URL: https://the-internet.herokuapp.com/javascript_alerts

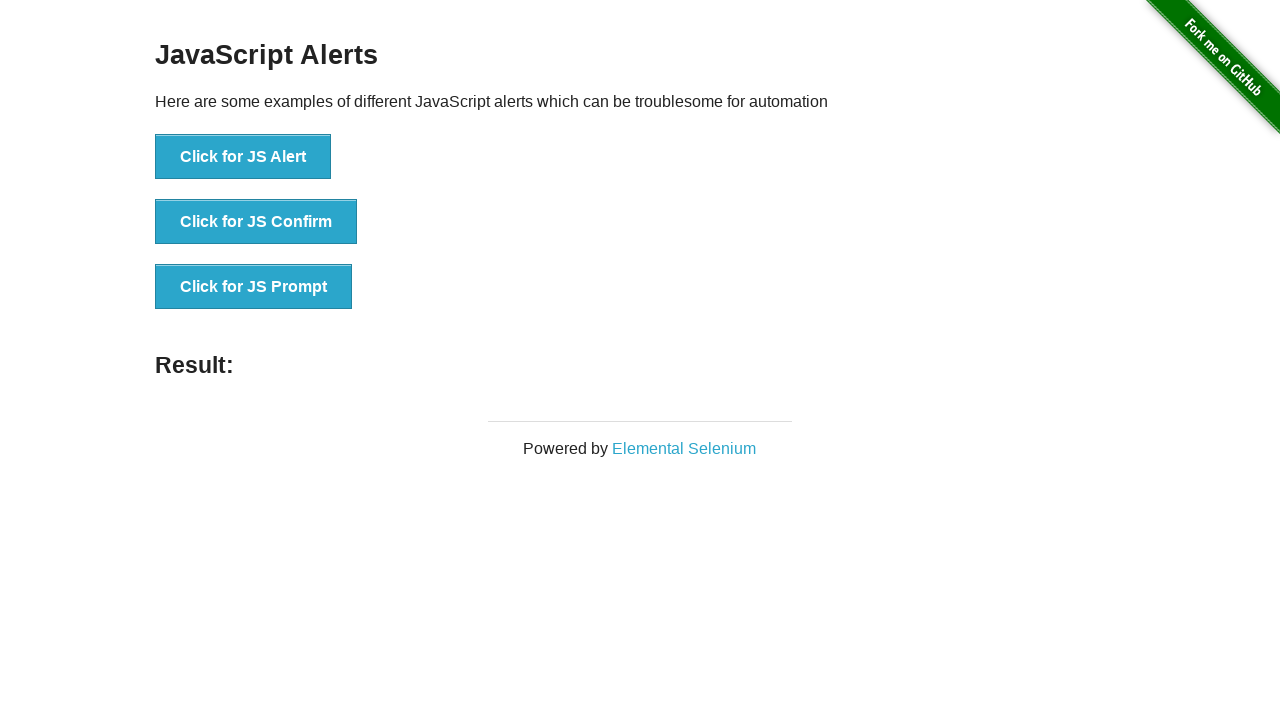

Set up dialog handler to automatically accept alerts
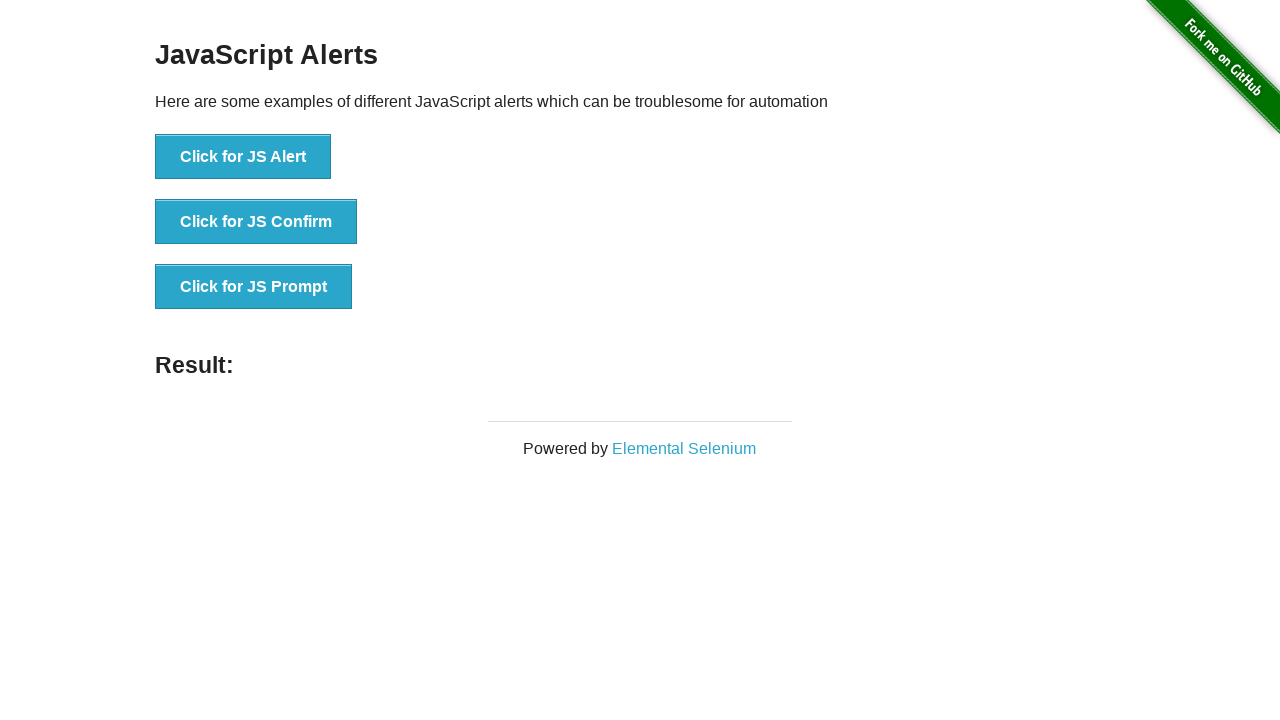

Clicked the 'Click for JS Alert' button to trigger JavaScript alert at (243, 157) on xpath=//button[text()='Click for JS Alert']
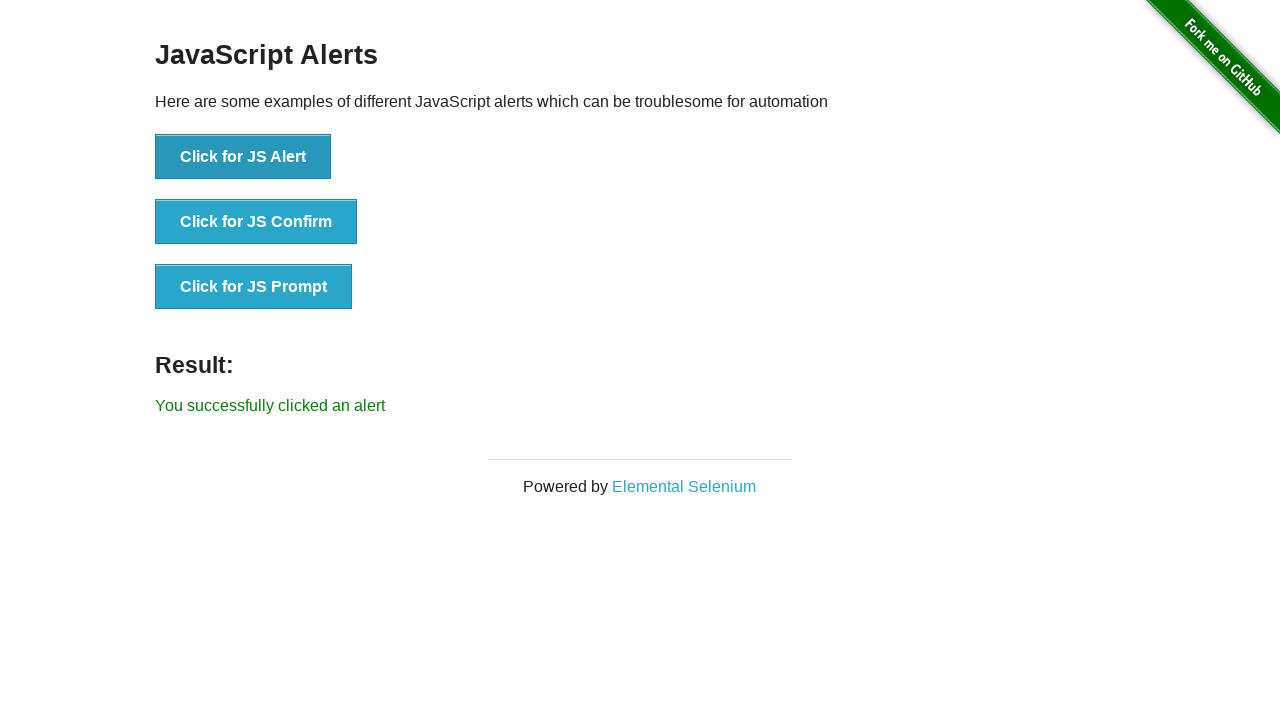

Alert was accepted and result message appeared
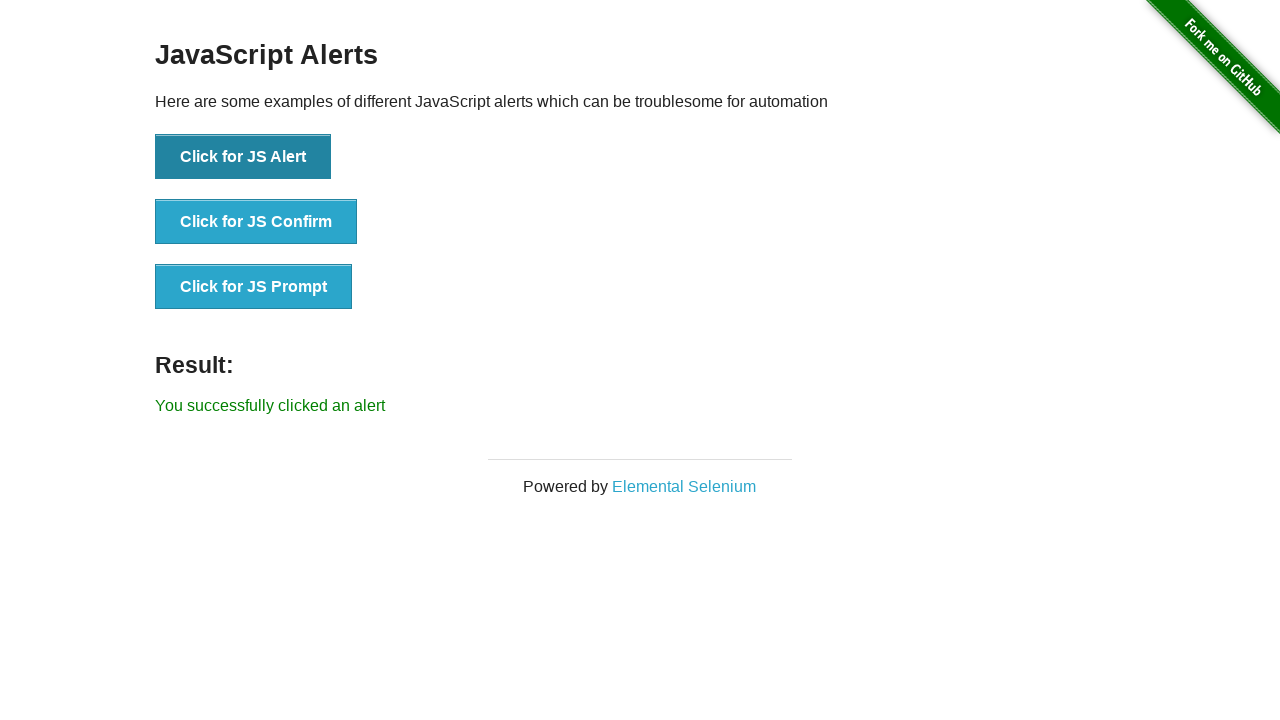

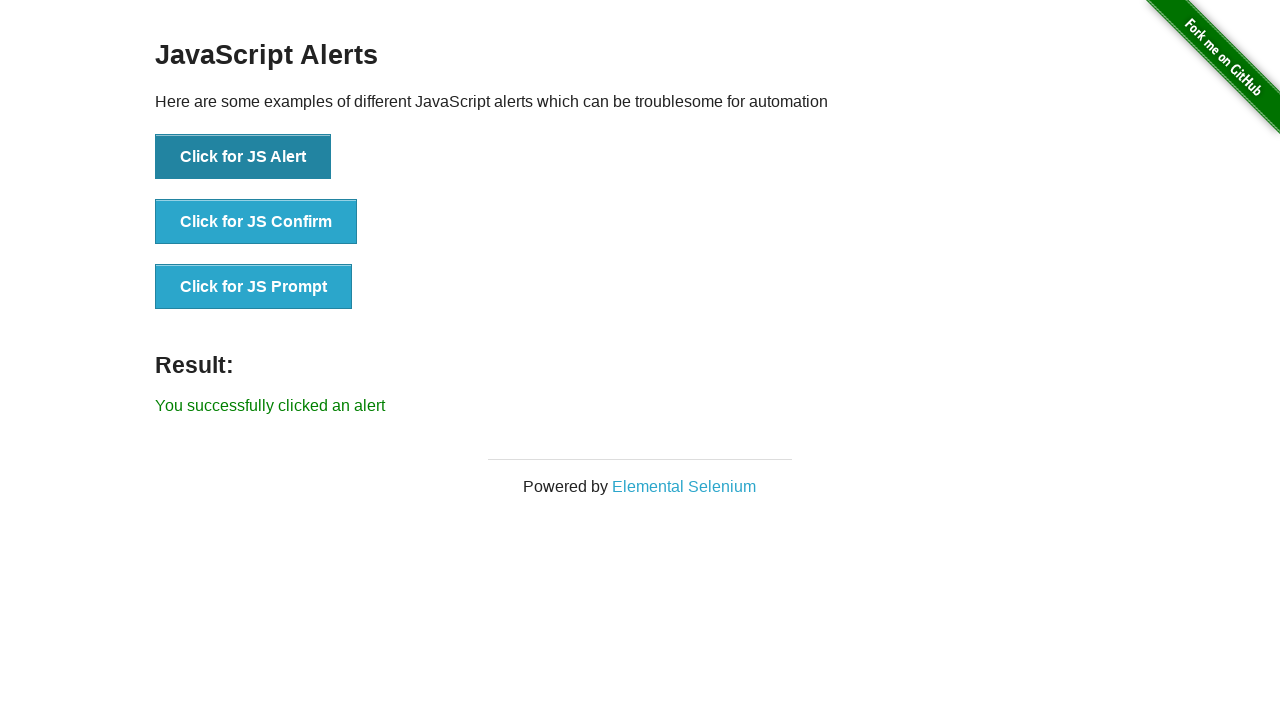